Tests interacting with a JavaScript prompt dialog by entering text and accepting it

Starting URL: https://www.w3schools.com/jsref/tryit.asp?filename=tryjsref_prompt

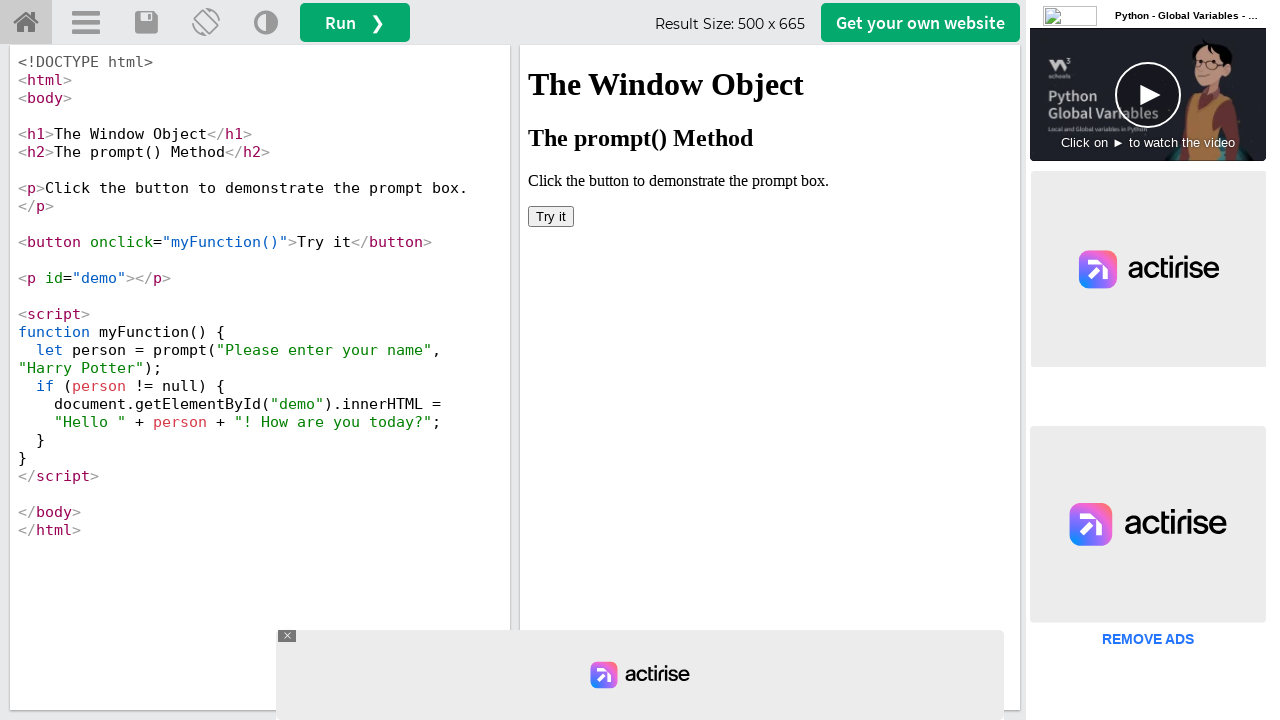

Registered dialog handler to accept prompt with 'Lorem ipsum'
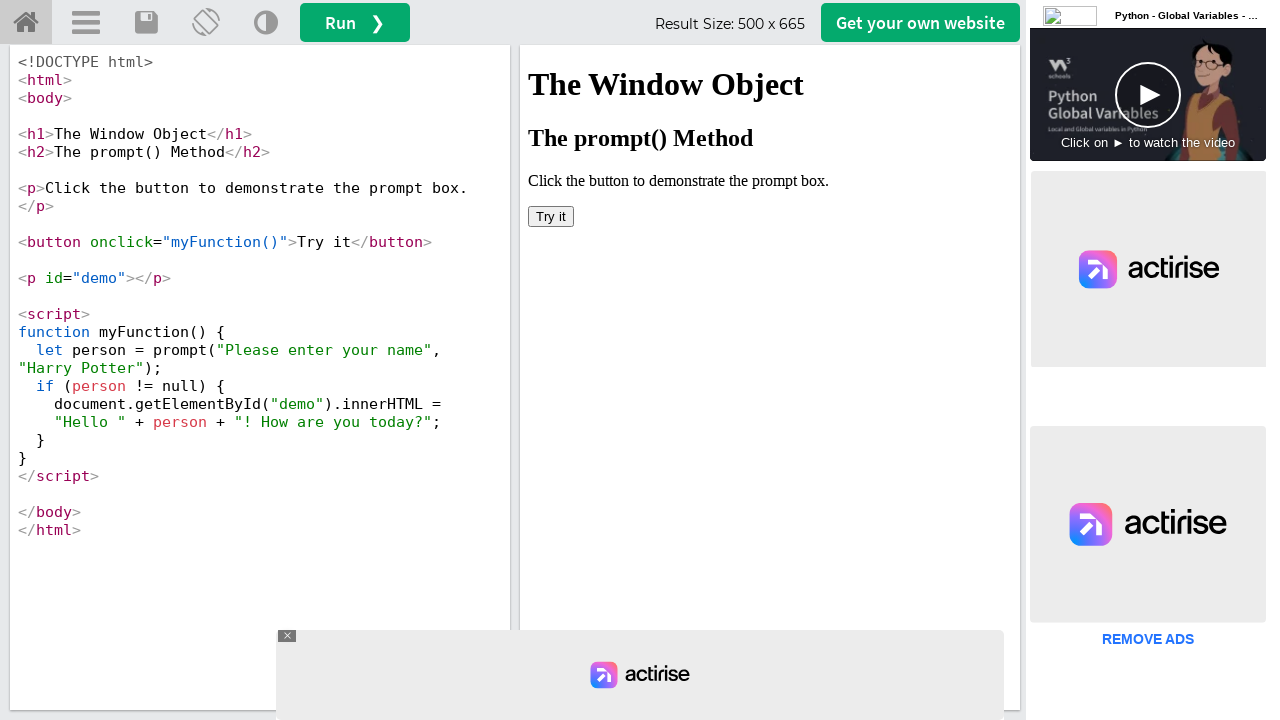

Clicked button in iframe to trigger JavaScript prompt dialog at (551, 216) on #iframeResult >> internal:control=enter-frame >> button
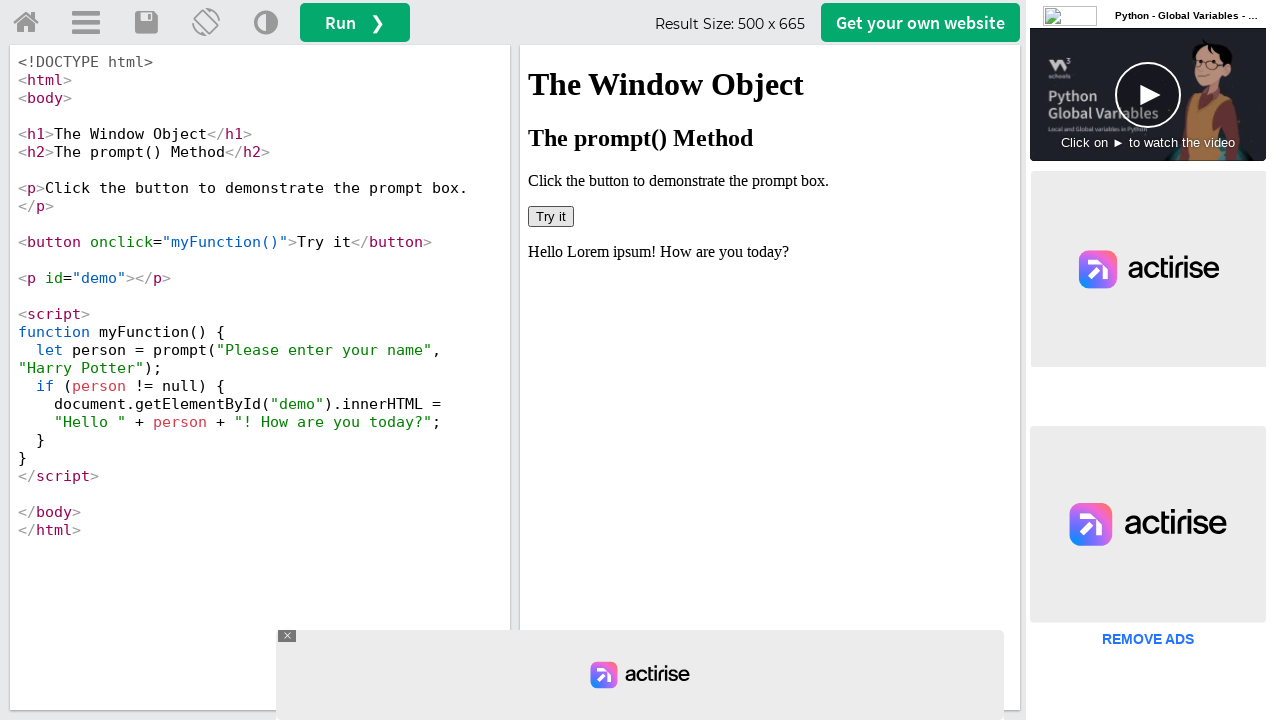

Waited 500ms for prompt dialog to be processed
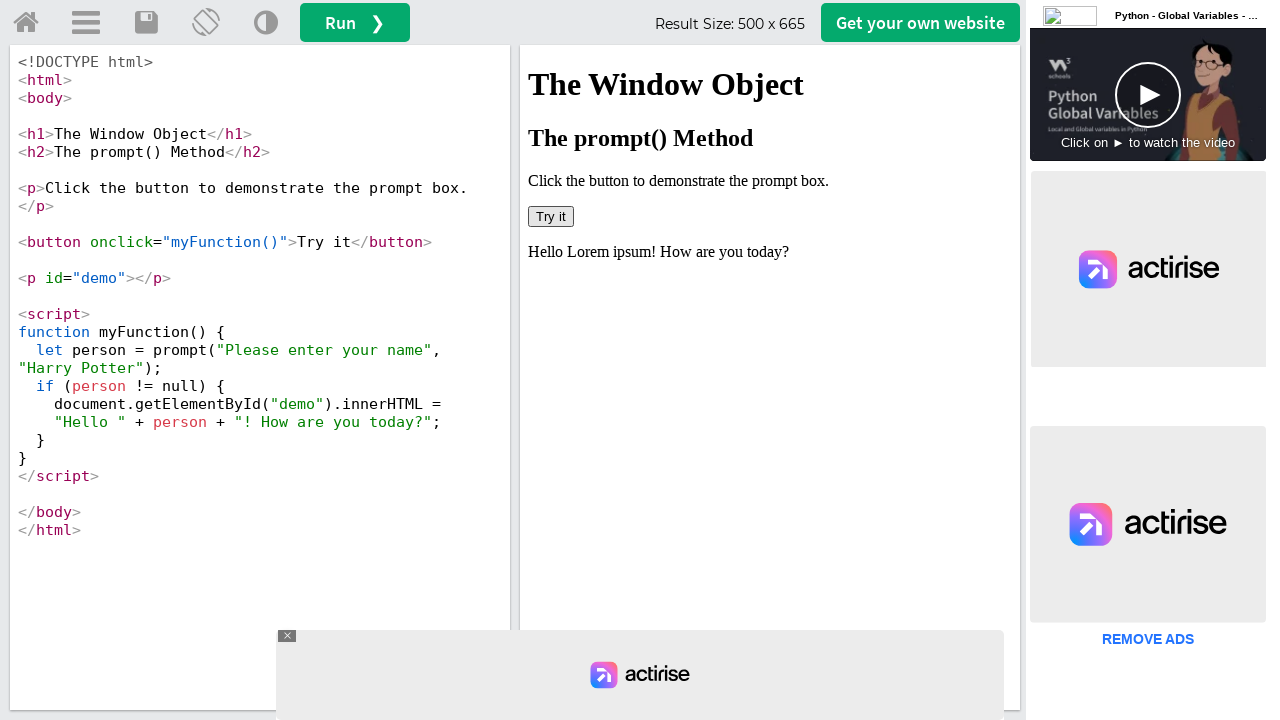

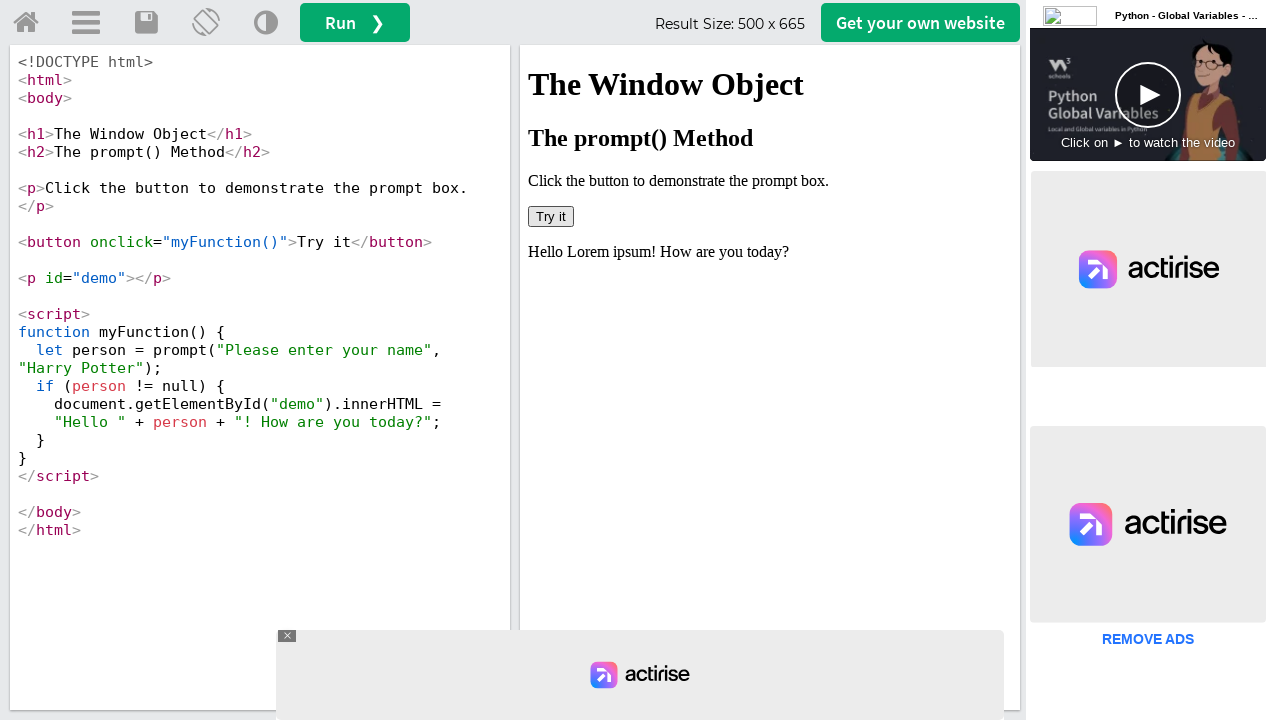